Tests the file upload page behavior when clicking the upload button without selecting any file first, verifying the error handling.

Starting URL: https://the-internet.herokuapp.com/upload

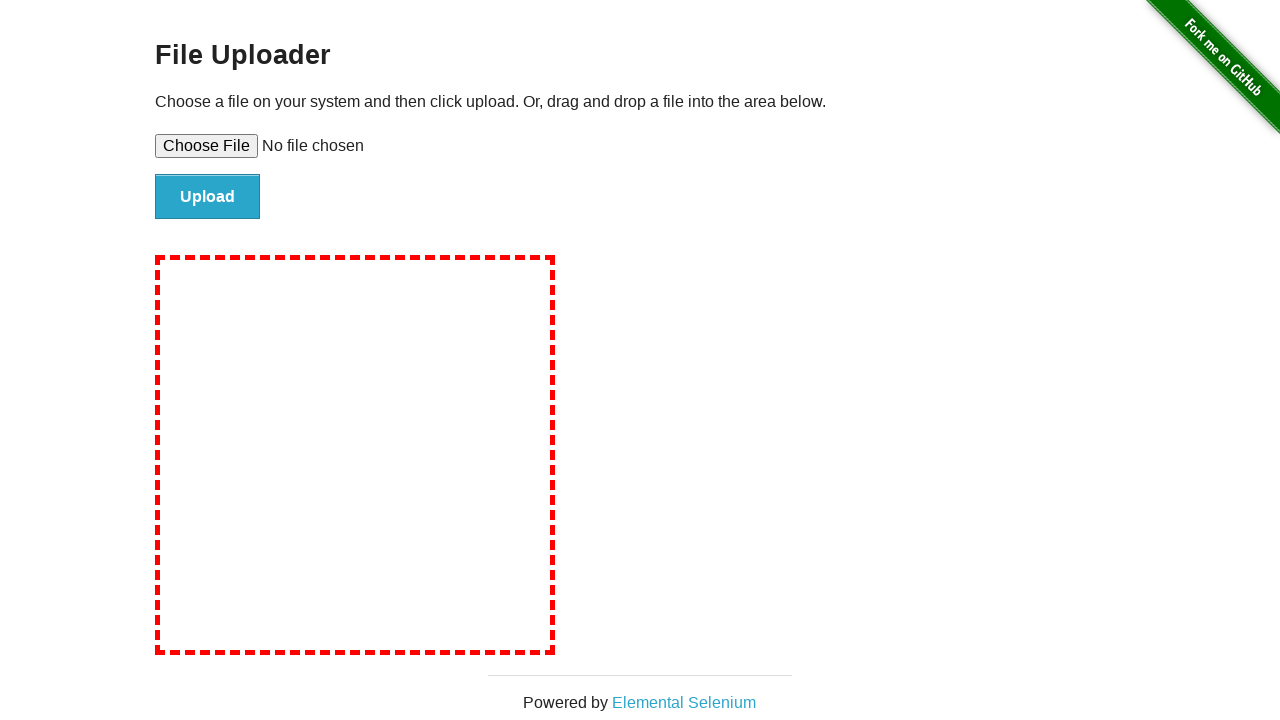

Clicked upload button without selecting a file at (208, 197) on #file-submit
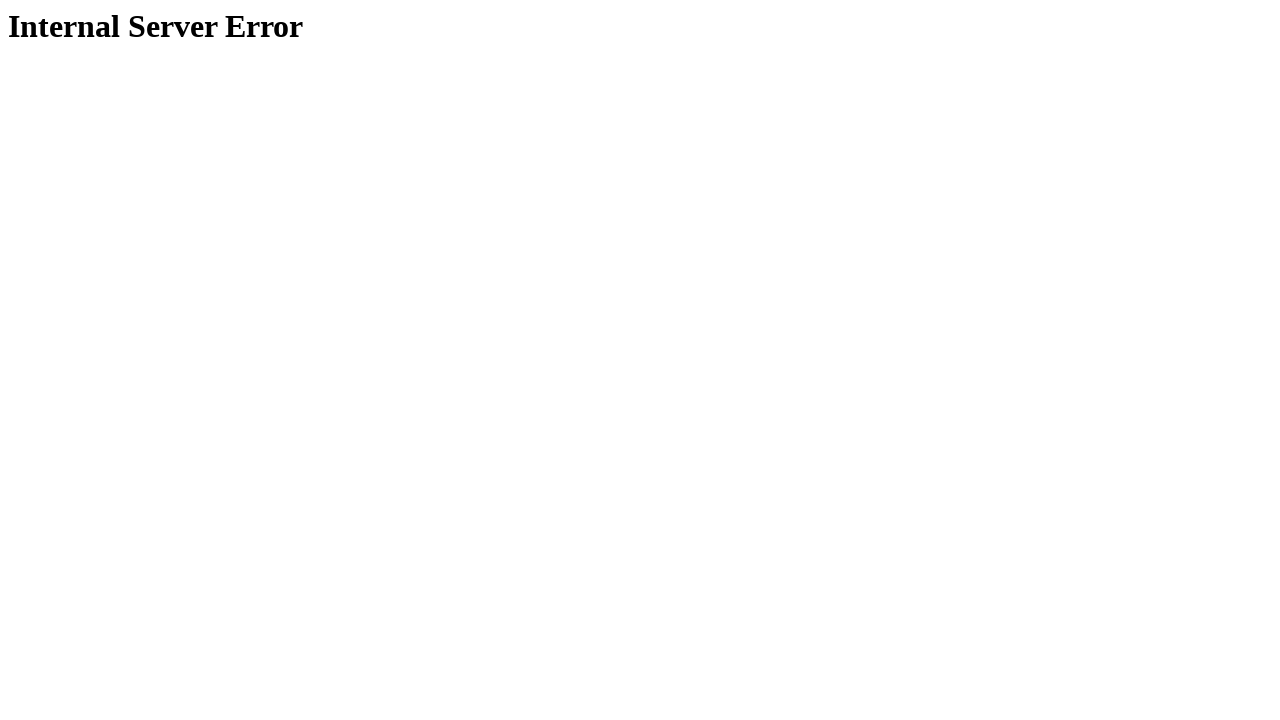

Waited for page to load after attempting upload without file selection
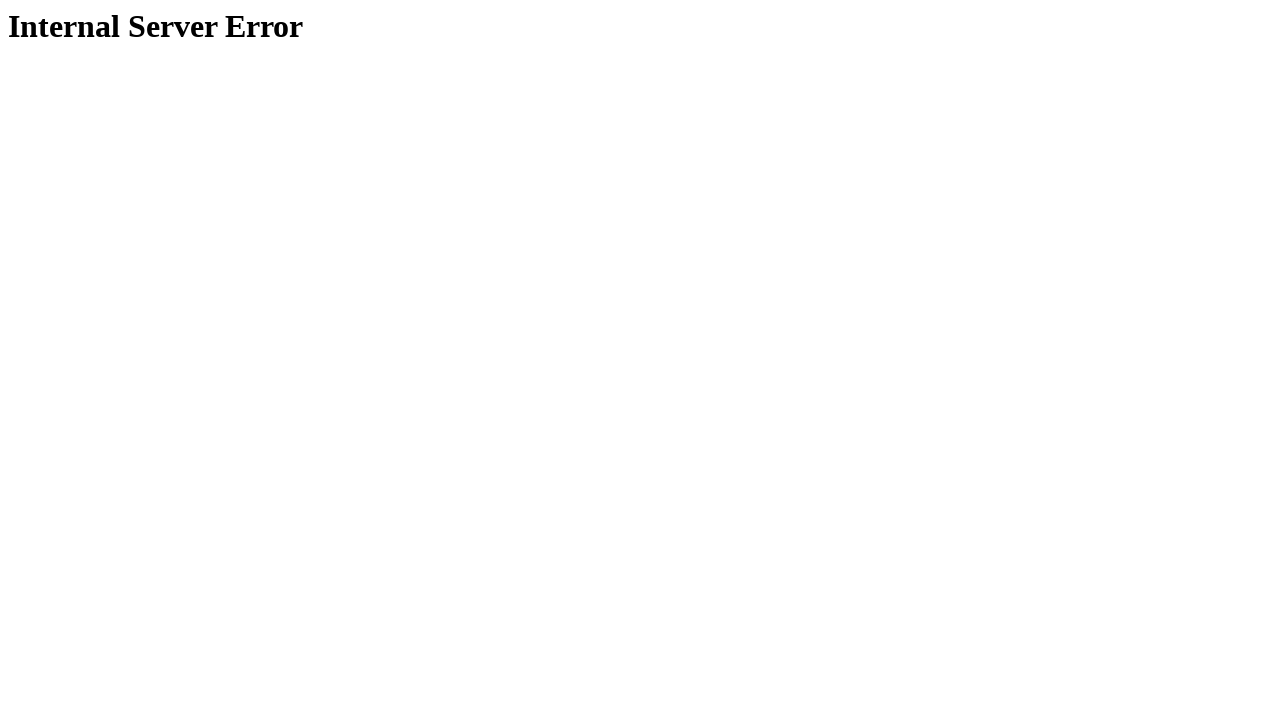

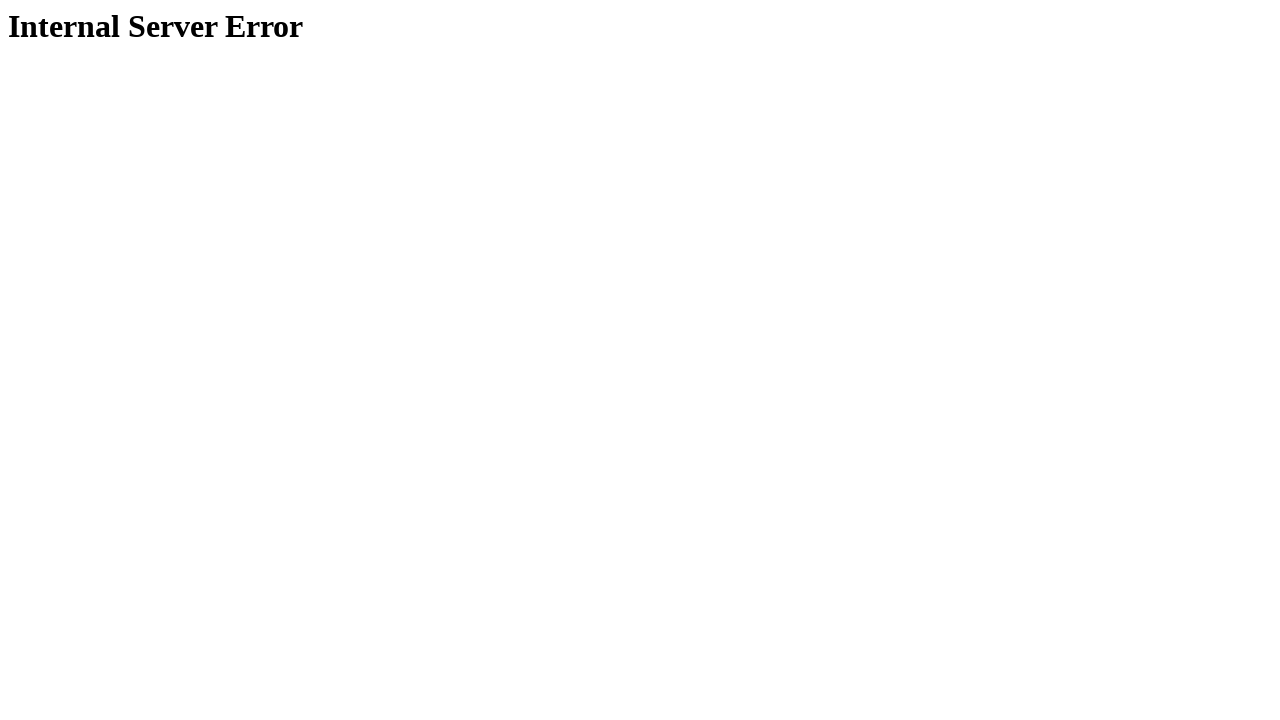